Navigates to a practice page and extracts specific table cell data at row 4, column 3

Starting URL: https://rahulshettyacademy.com/AutomationPractice/

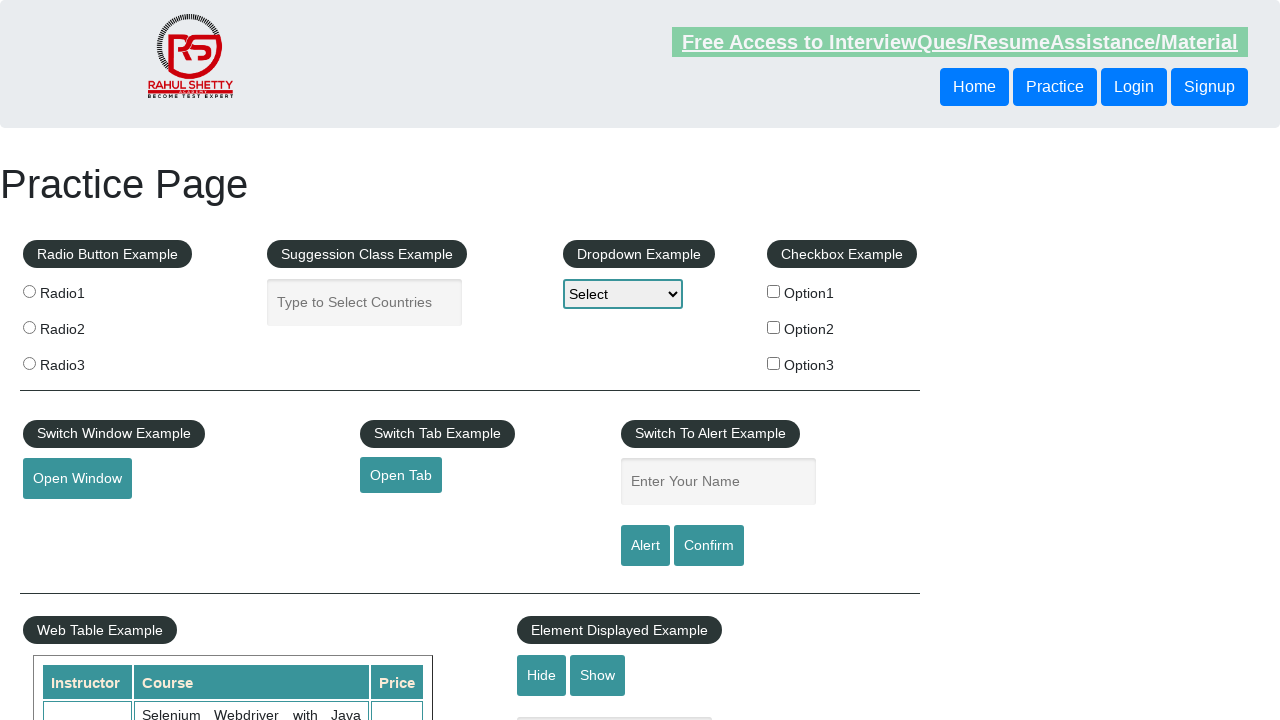

Waited for table with id 'product' to load
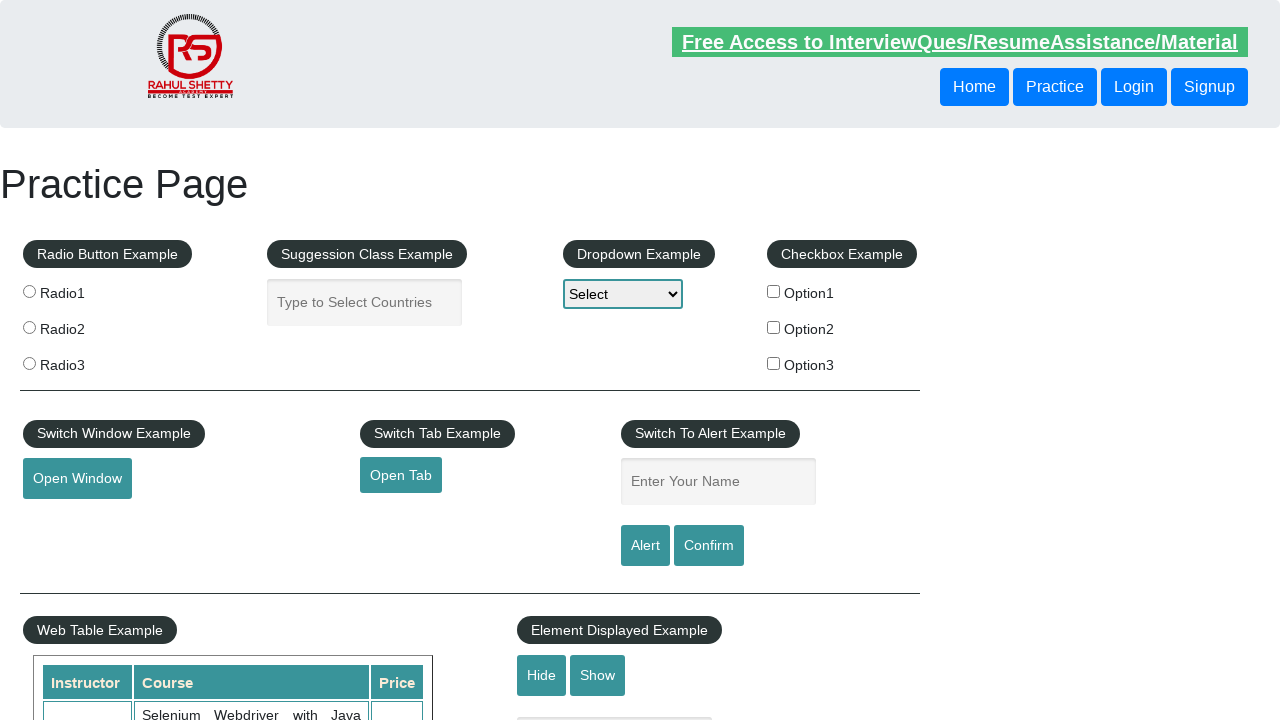

Retrieved column count from table headers
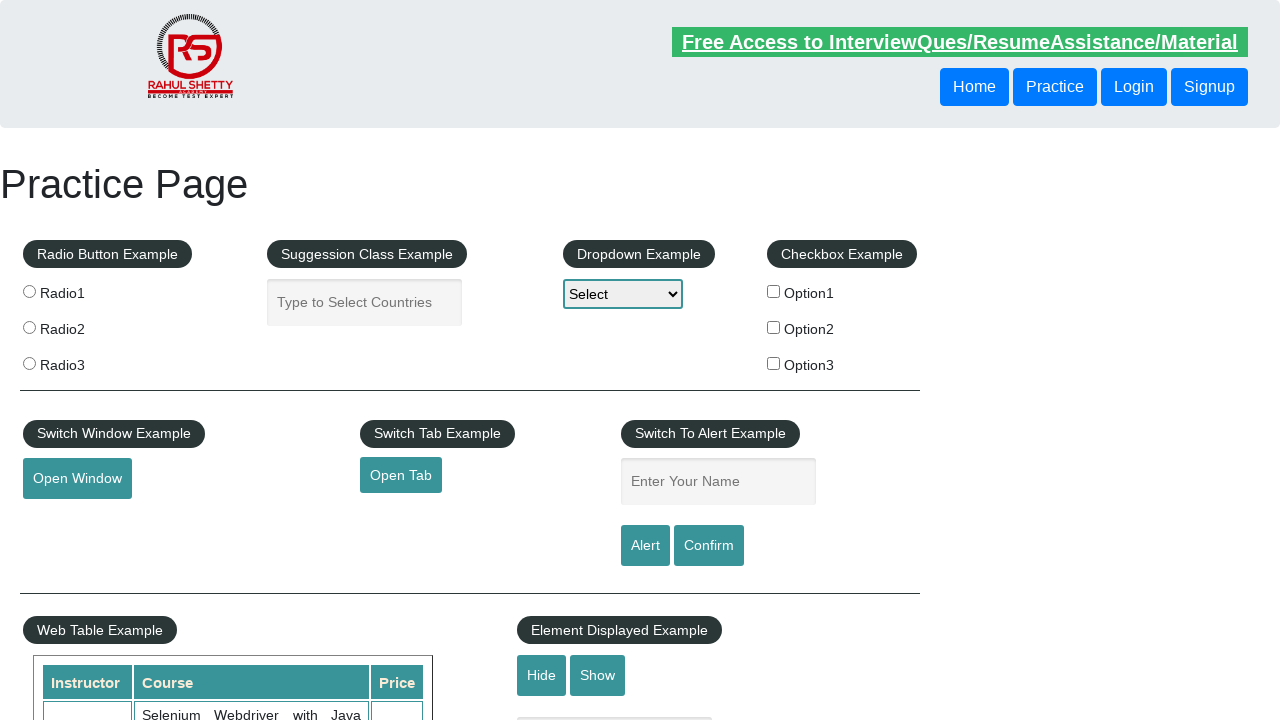

Retrieved row count from table body
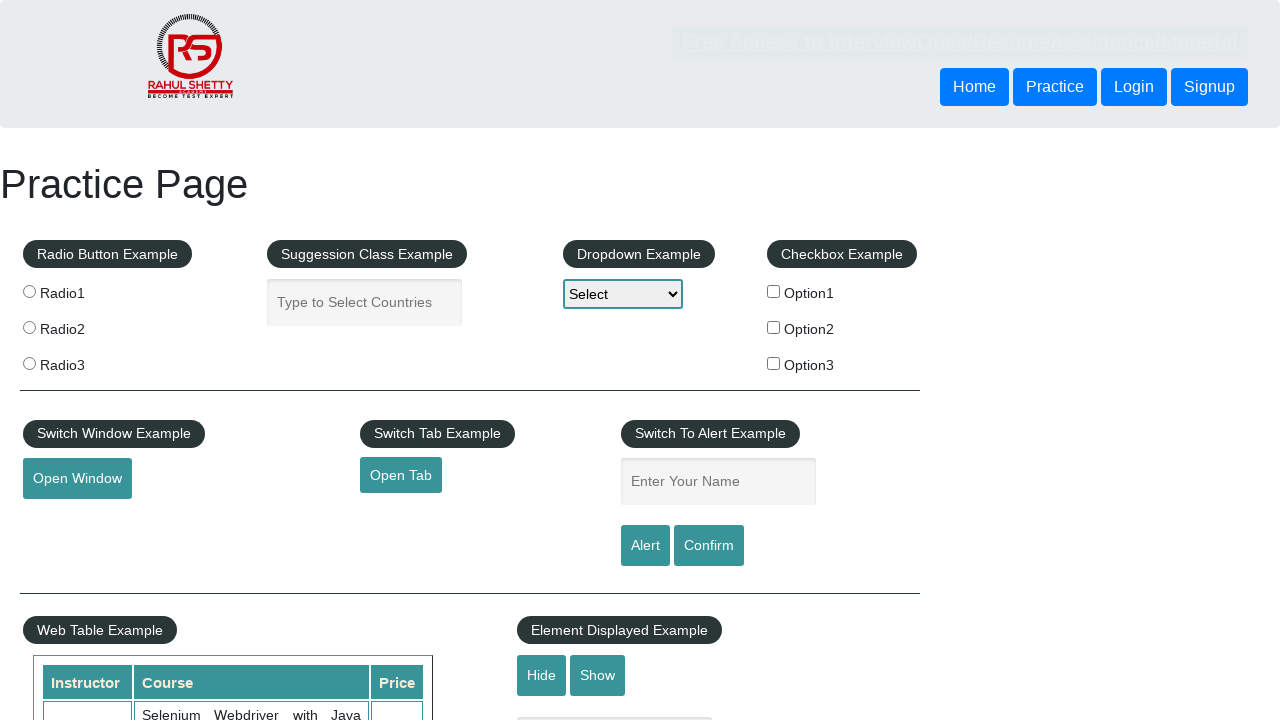

Extracted cell data from row 4, column 3: '30'
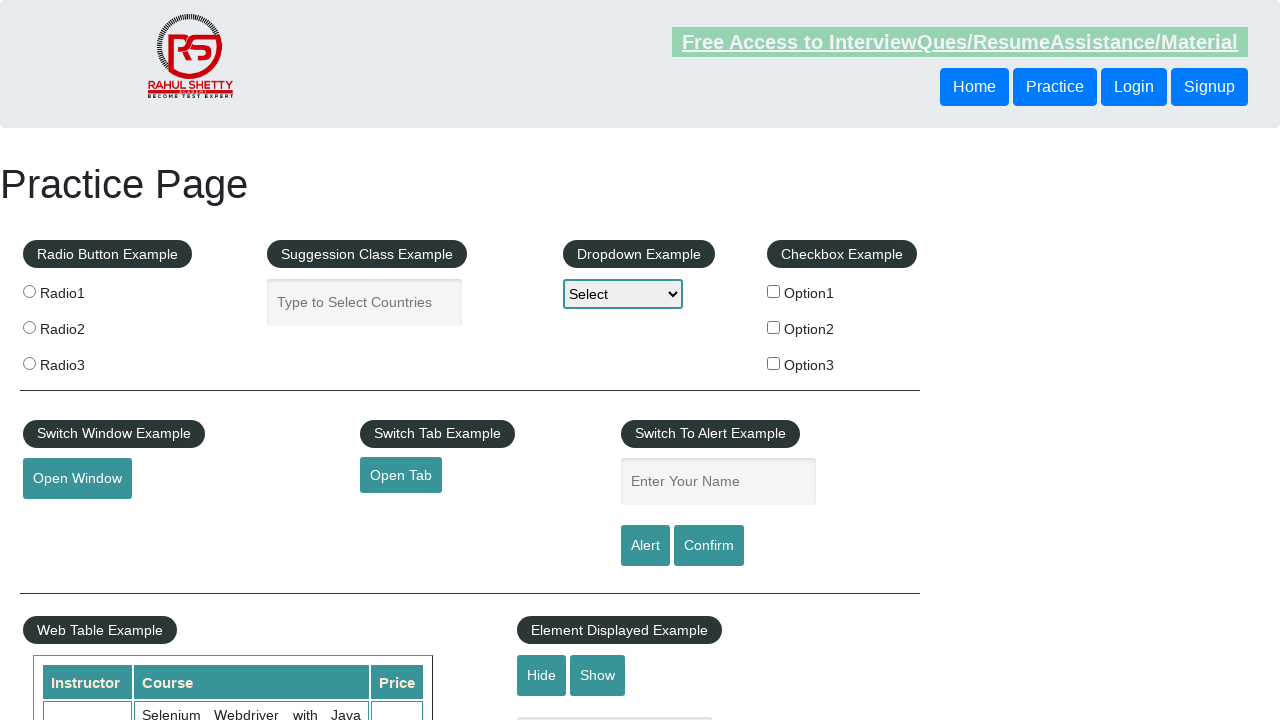

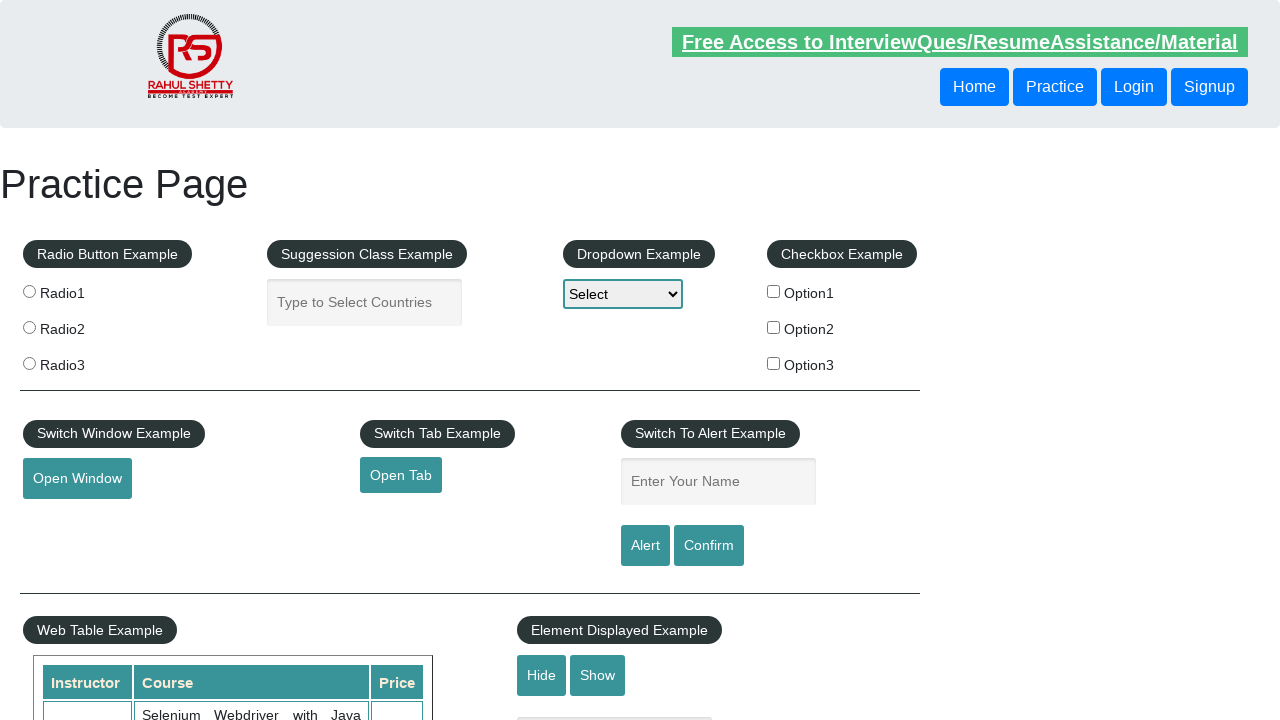